Tests a complete e-commerce checkout flow on DemoBlaze by adding an HTC One M9 phone to the cart, filling out the order form with customer details, and completing the purchase.

Starting URL: http://www.demoblaze.com

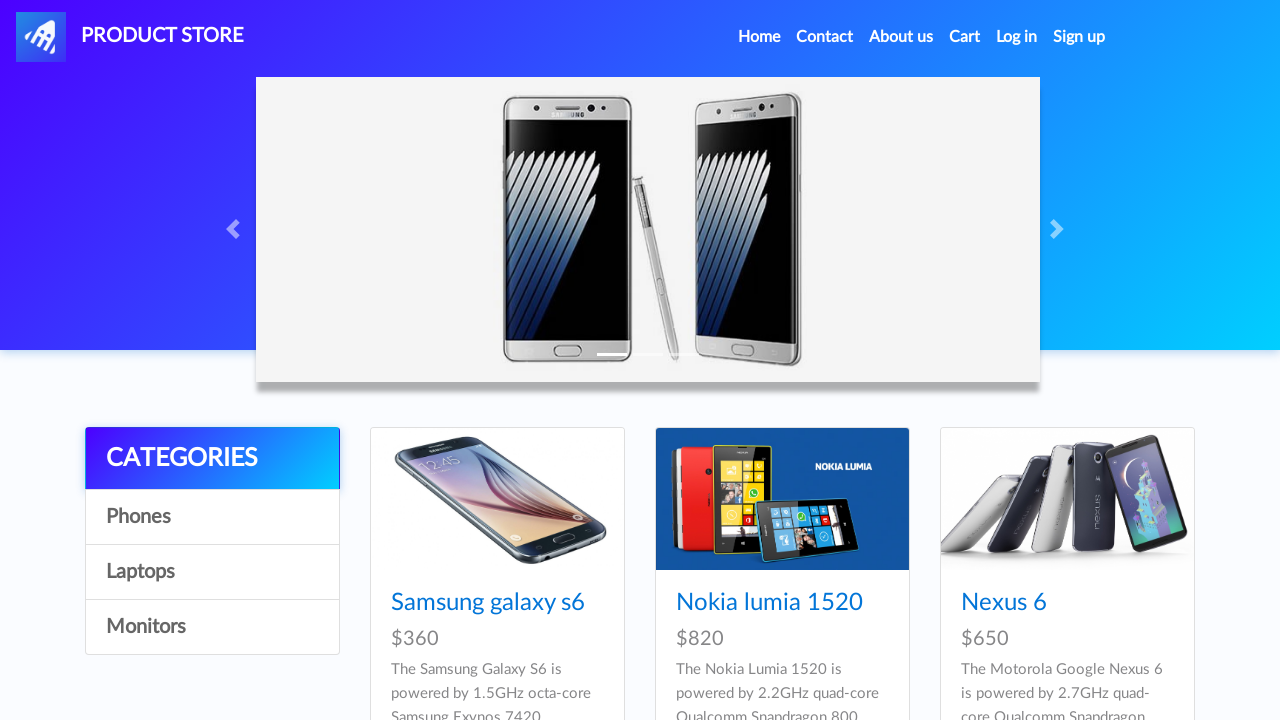

Navigation bar loaded on DemoBlaze homepage
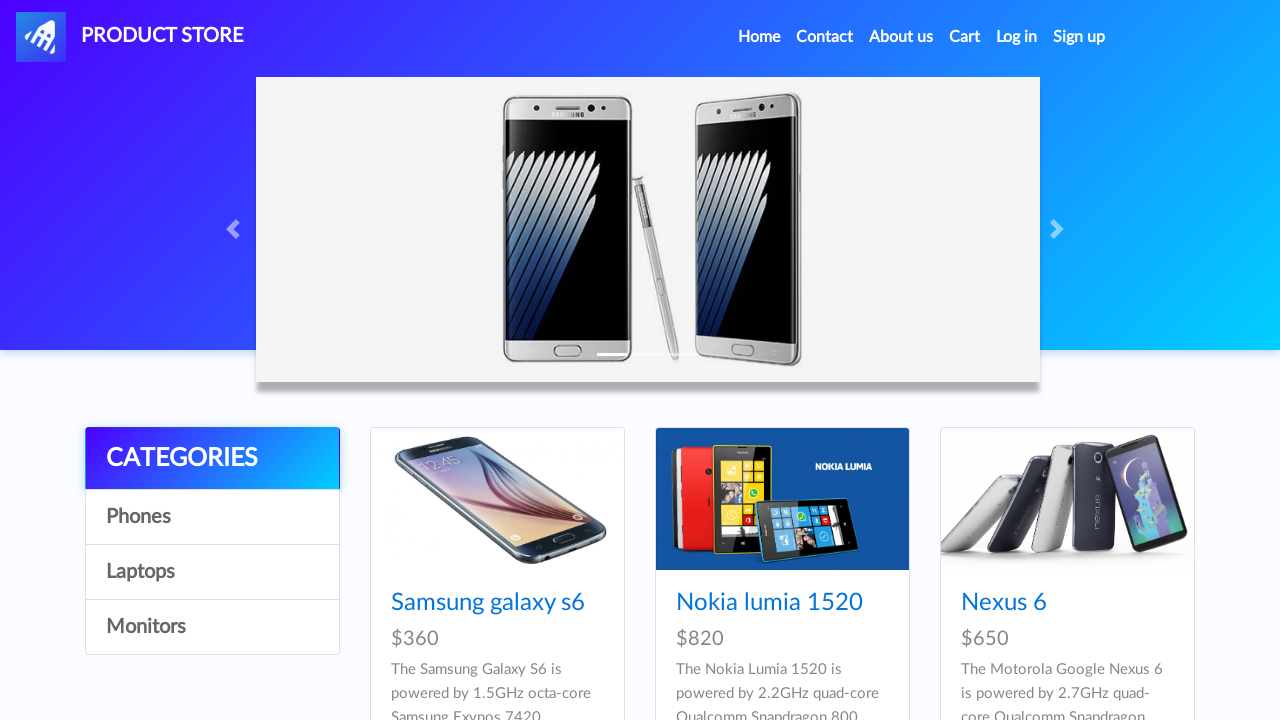

Clicked HTC One M9 product link at (461, 361) on text=HTC One M9
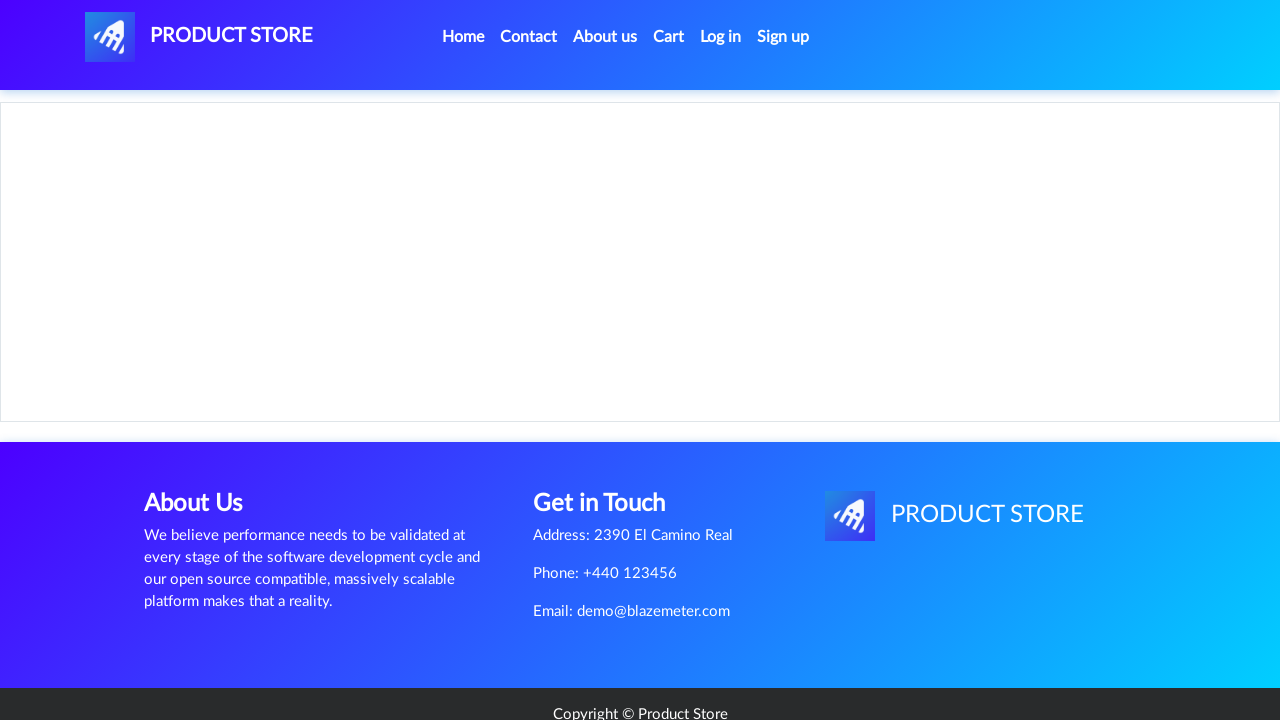

HTC One M9 product page loaded successfully
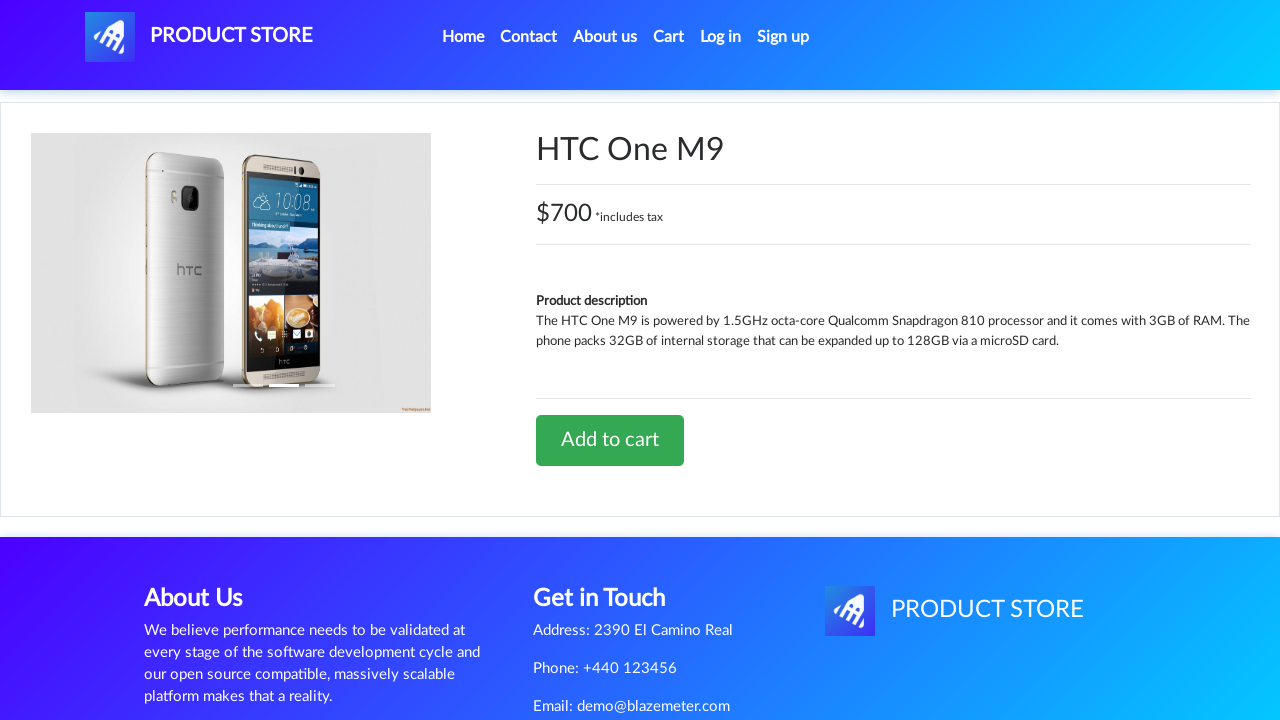

Clicked 'Add to cart' button for HTC One M9 at (610, 440) on text=Add to cart
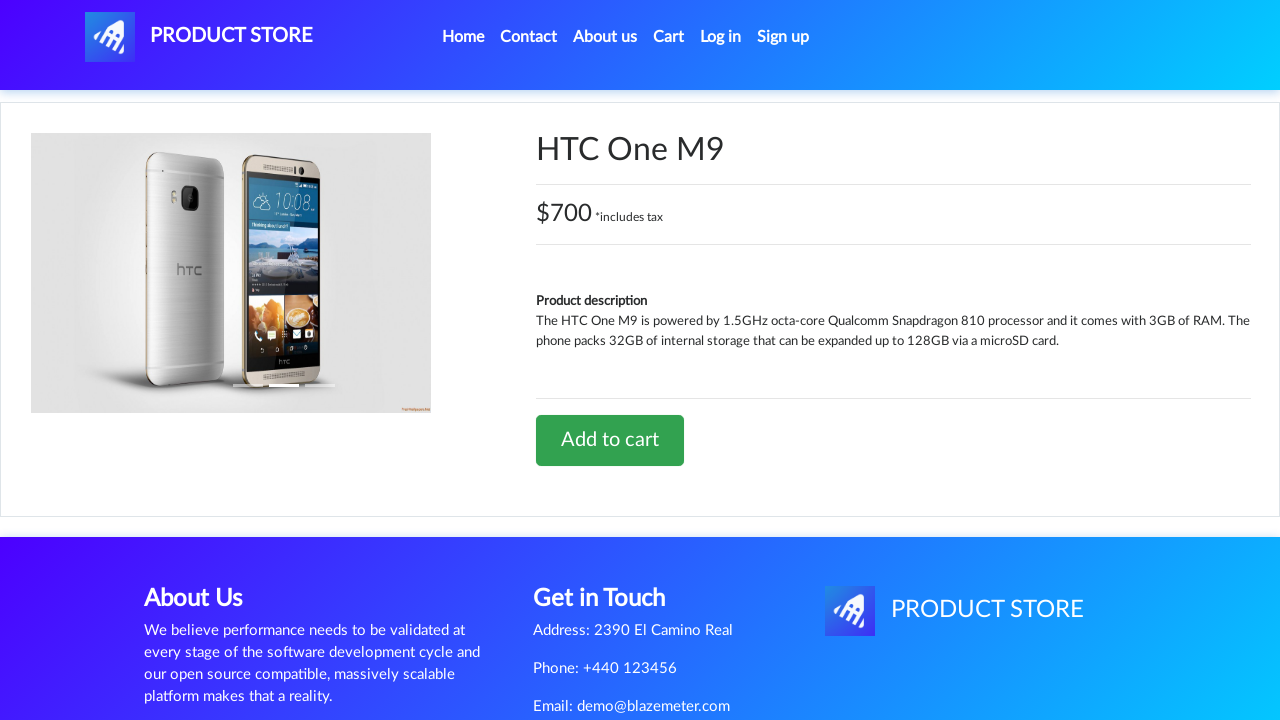

Alert dialog accepted - item added to cart
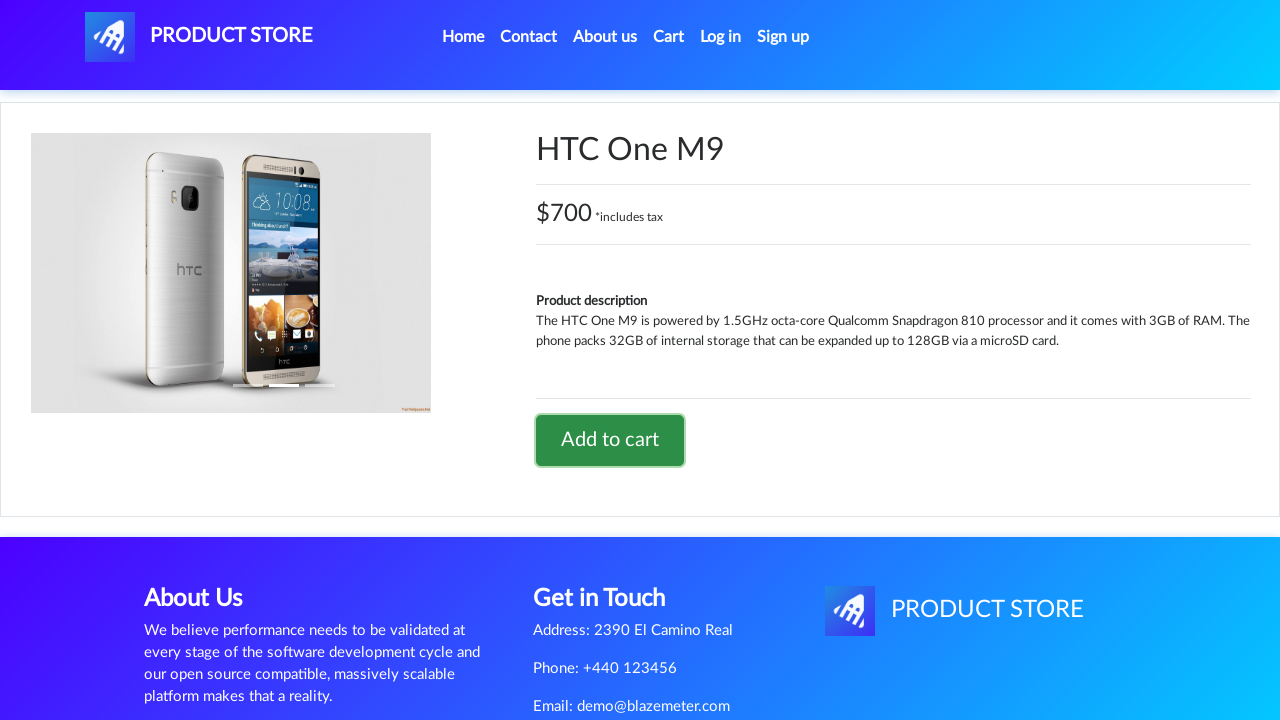

Clicked cart link to navigate to shopping cart at (669, 37) on #cartur
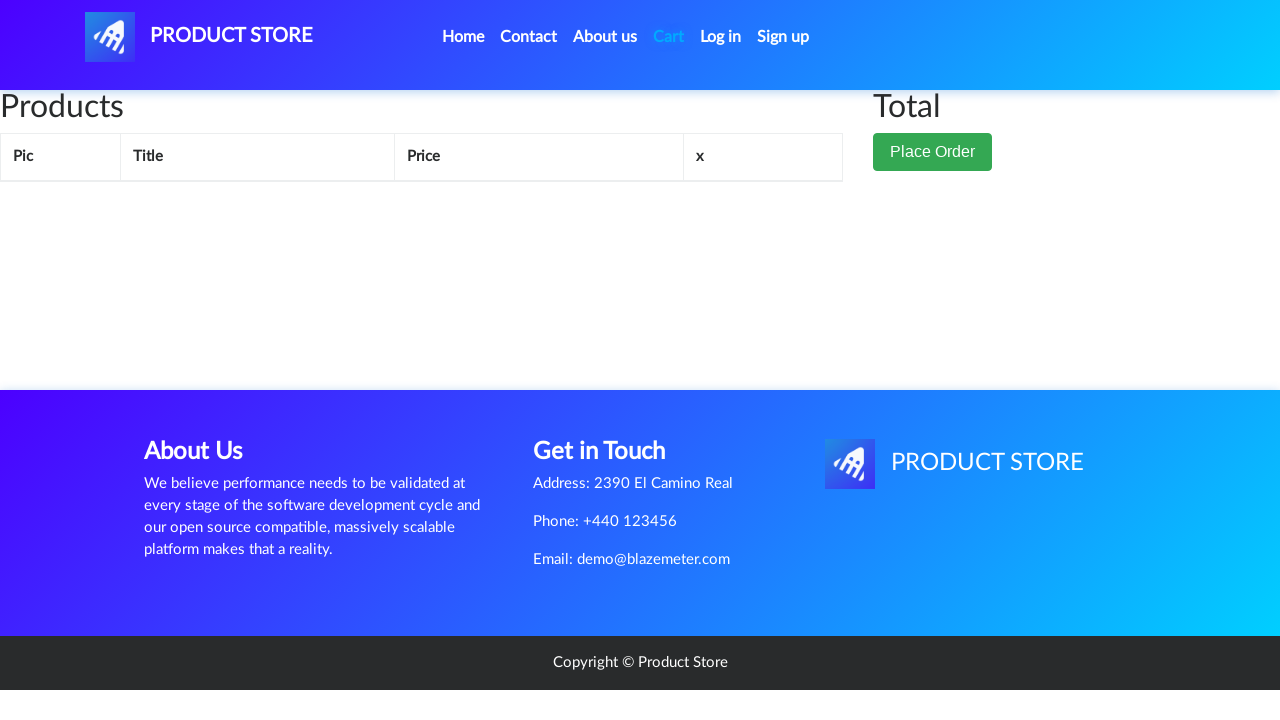

Cart page loaded with Place Order button visible
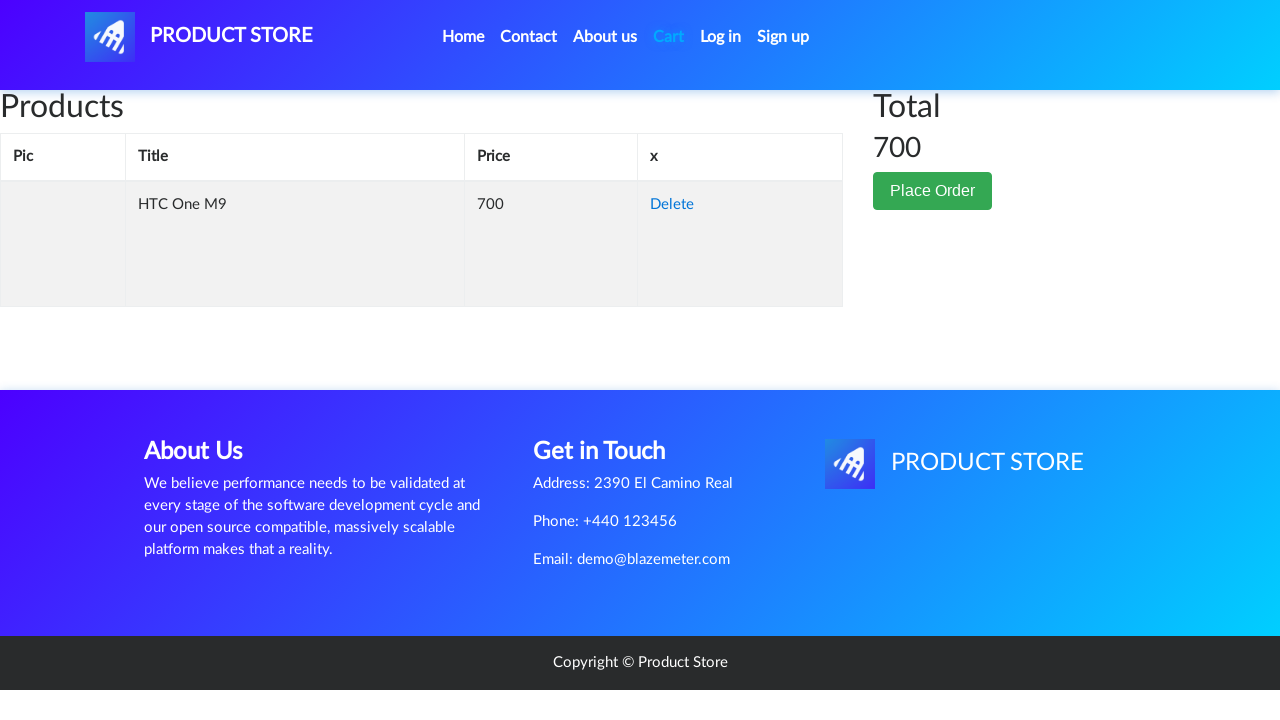

Clicked 'Place Order' button to initiate checkout at (933, 191) on button:has-text('Place Order')
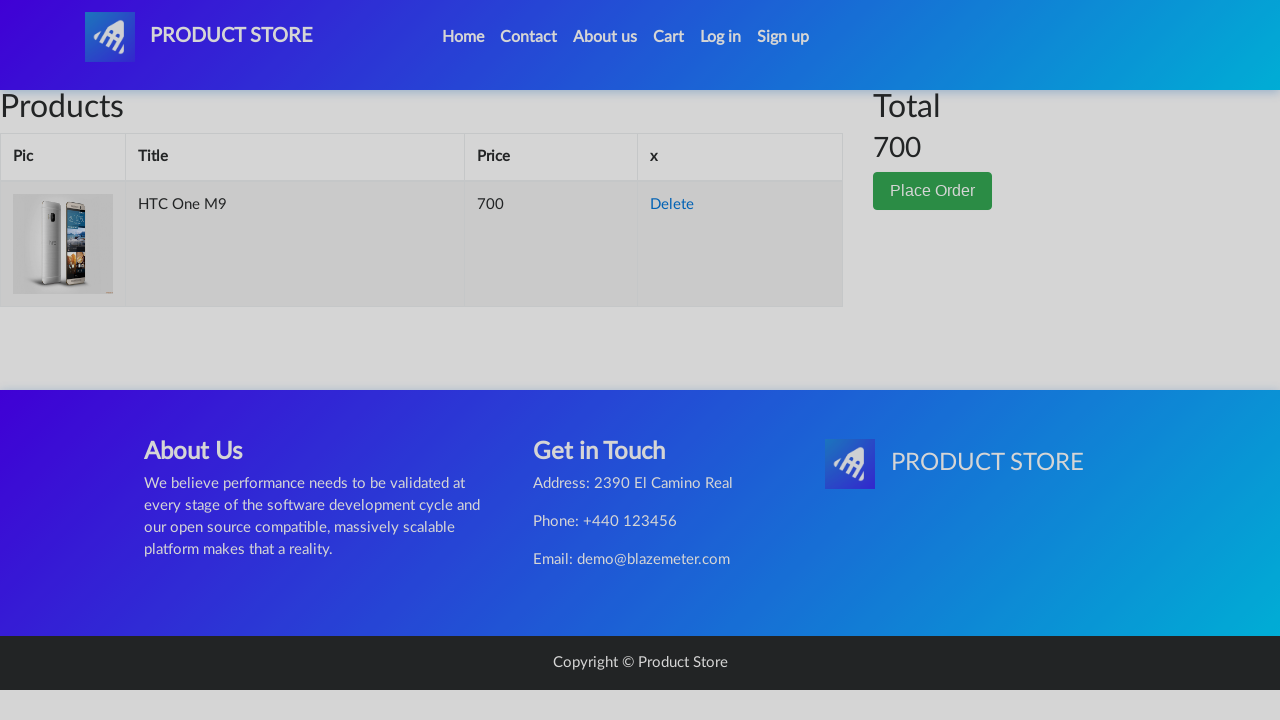

Order form modal appeared on screen
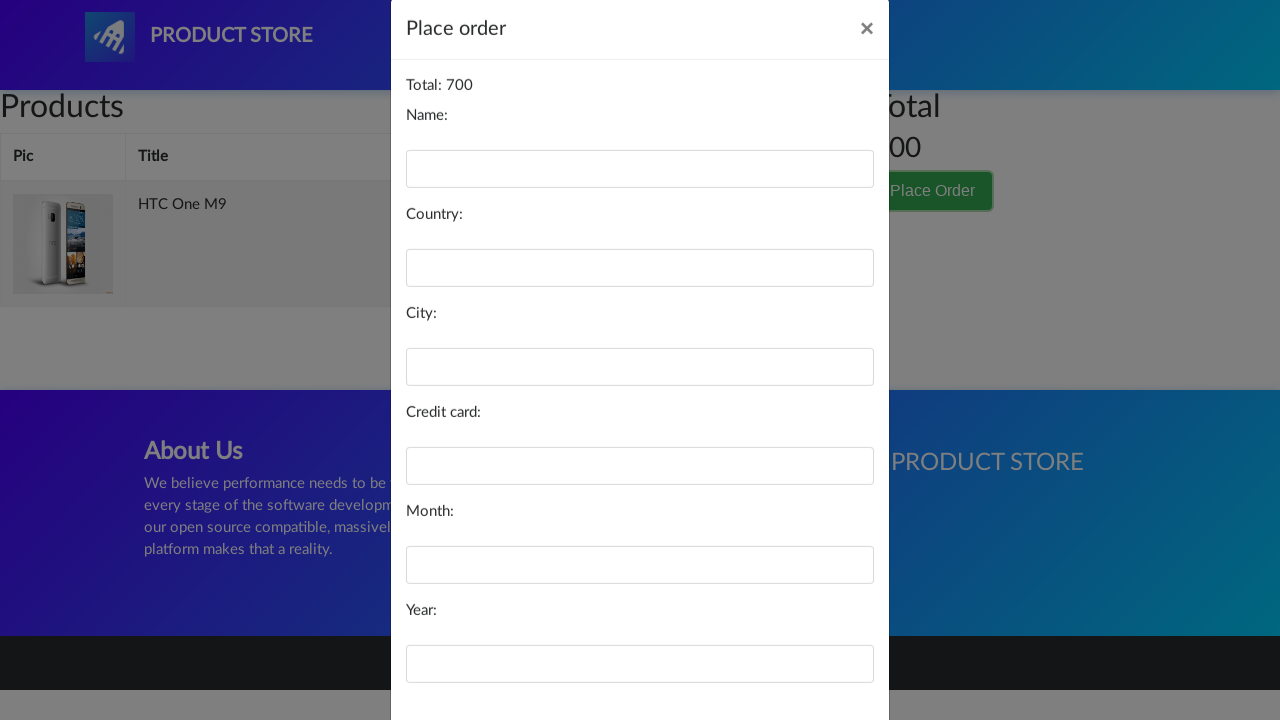

Filled customer name field with 'President Skroob' on #name
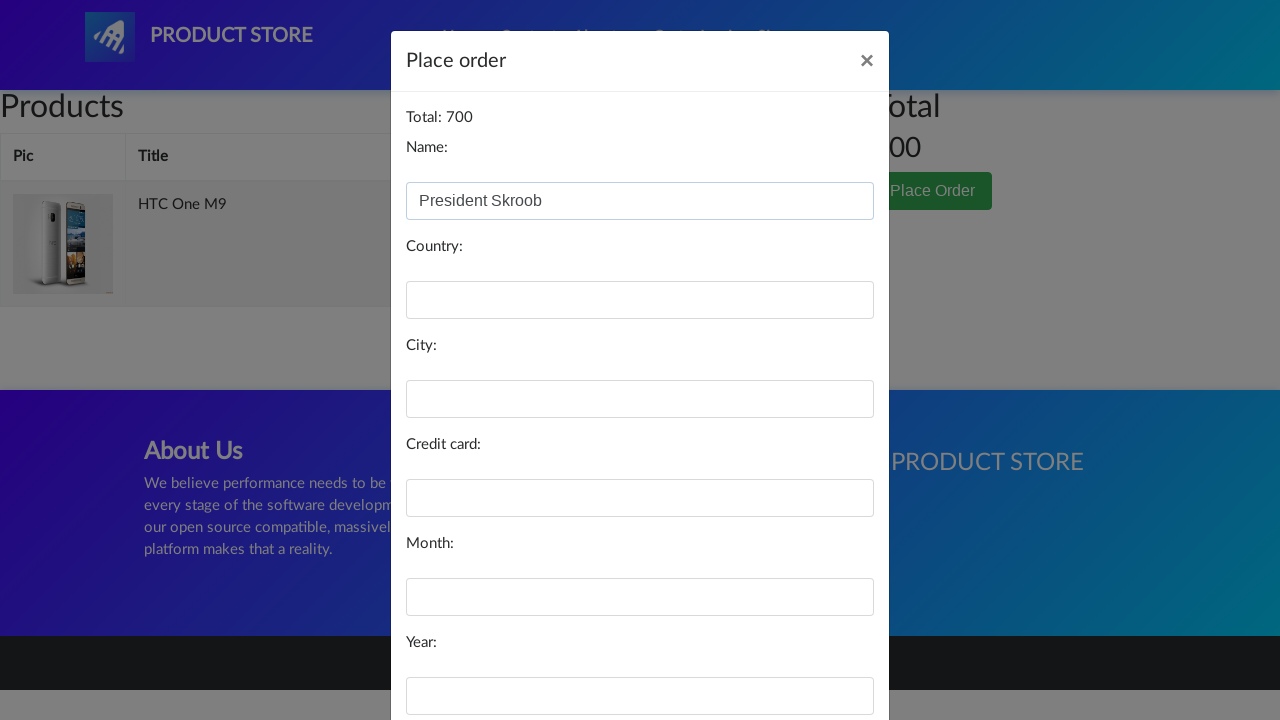

Filled country field with 'Planet Spaceball' on #country
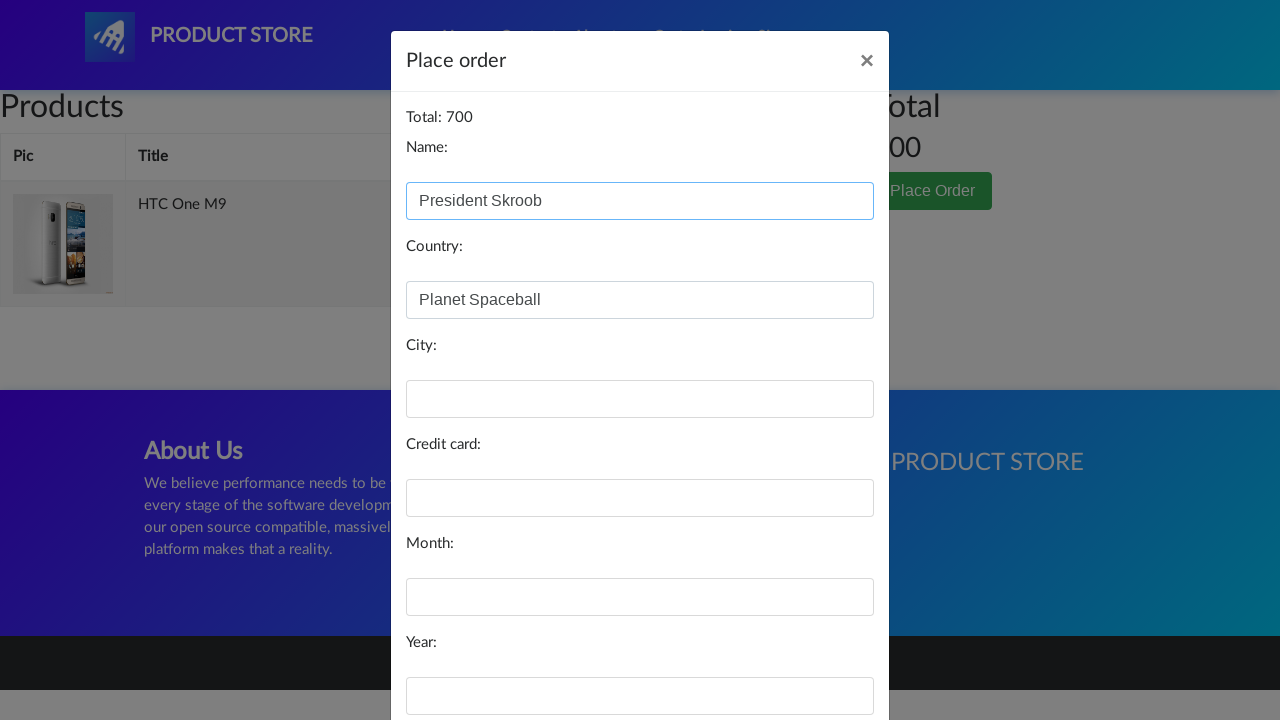

Filled city field with 'Spaceball 1' on #city
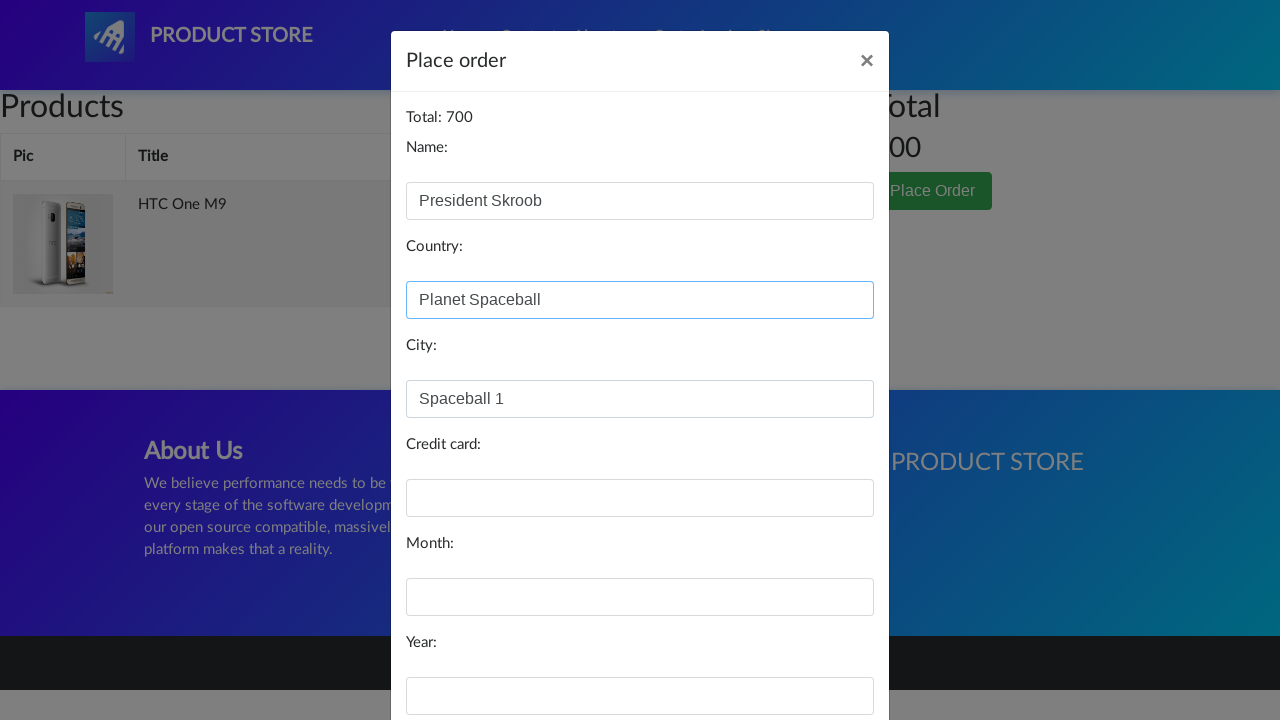

Filled card number field with '12345' on #card
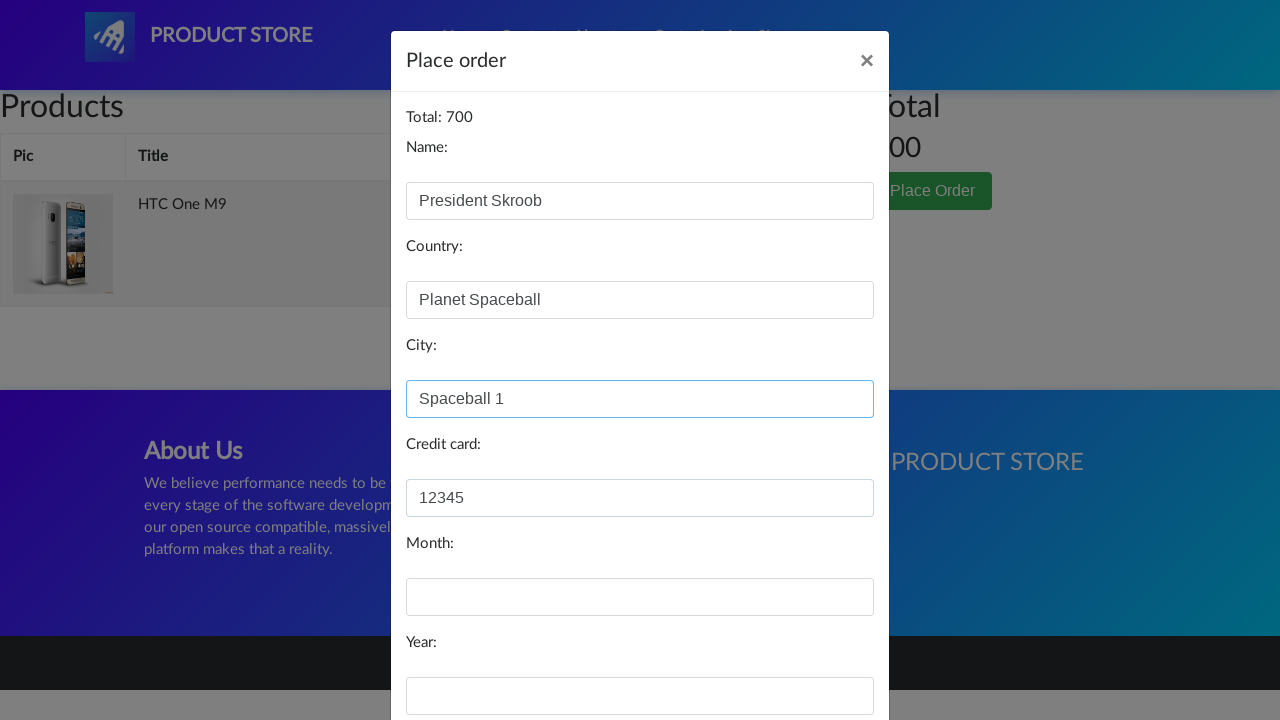

Filled month field with 'June' on #month
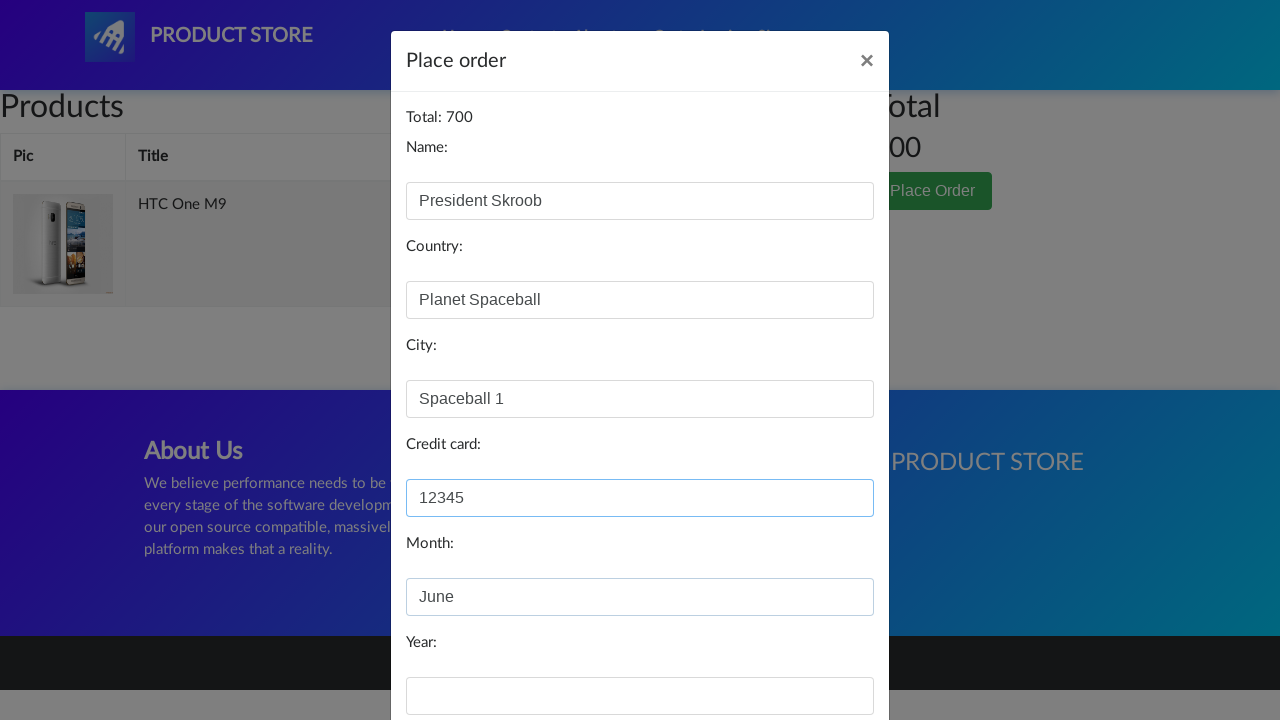

Filled year field with '1987' on #year
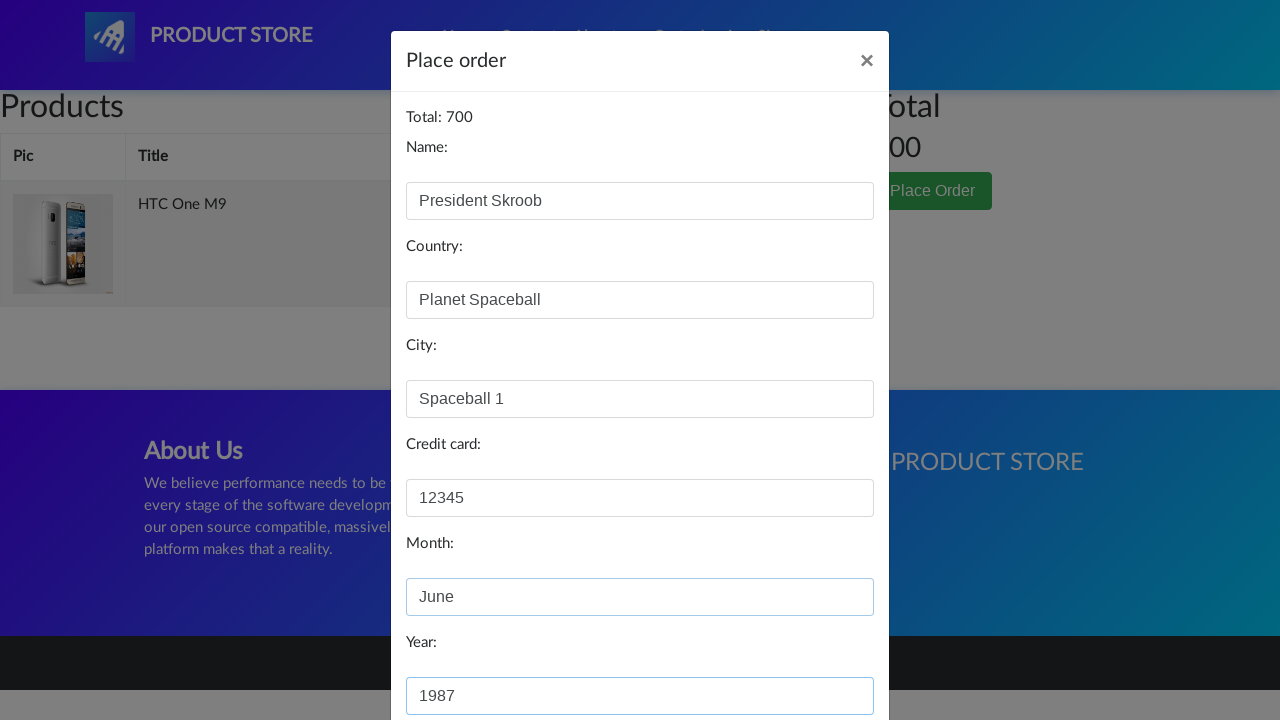

Clicked 'Purchase' button to submit order at (823, 655) on #orderModal button:has-text('Purchase')
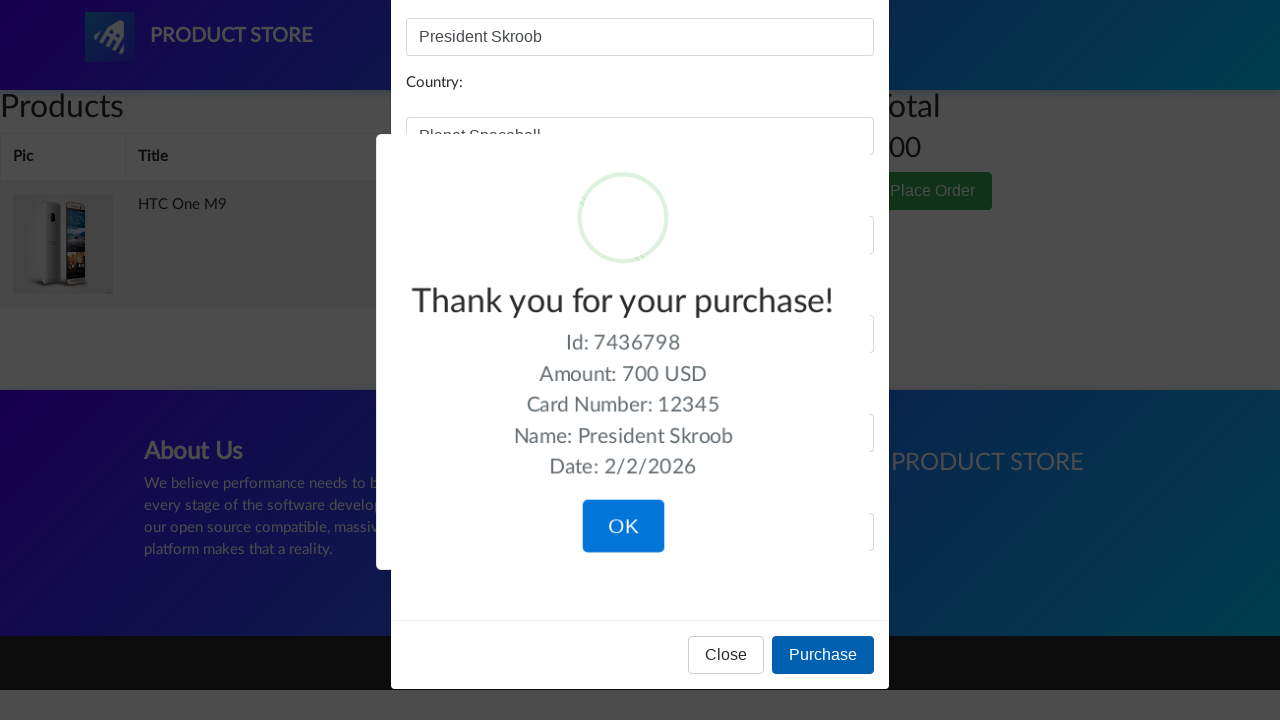

Purchase confirmation message appeared - order completed successfully
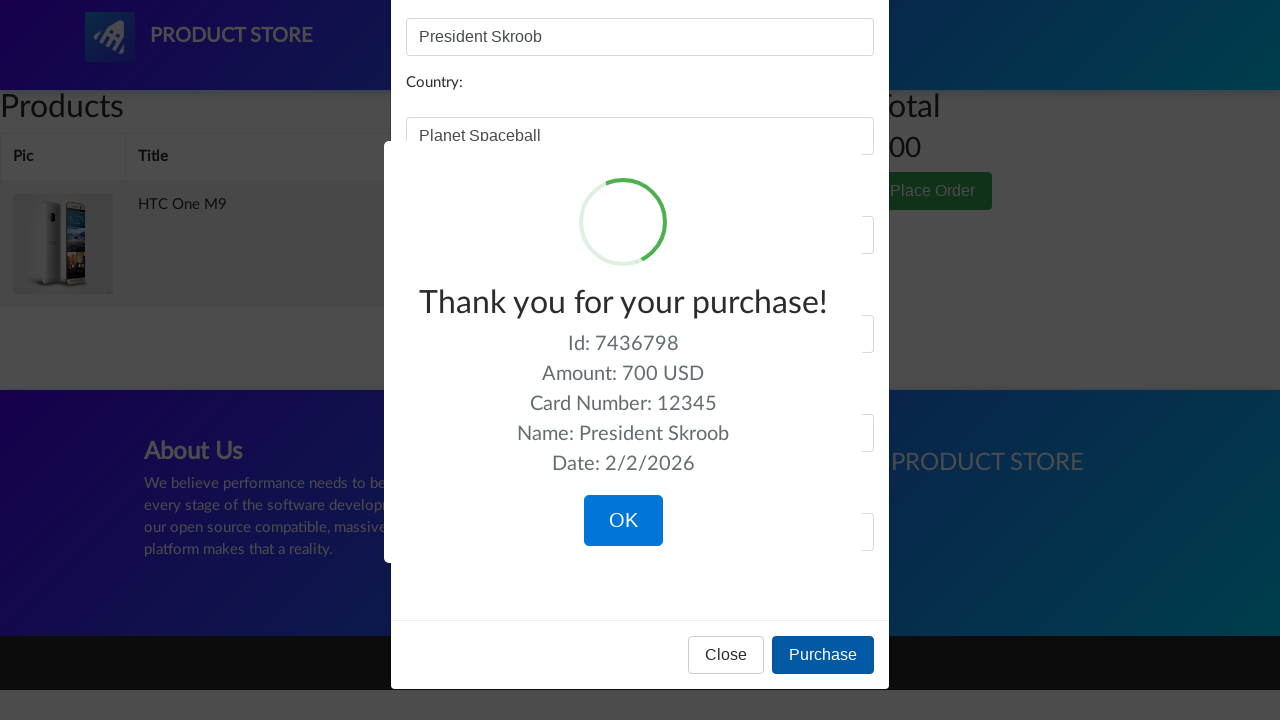

Clicked OK button to close confirmation dialog at (623, 521) on button:has-text('OK')
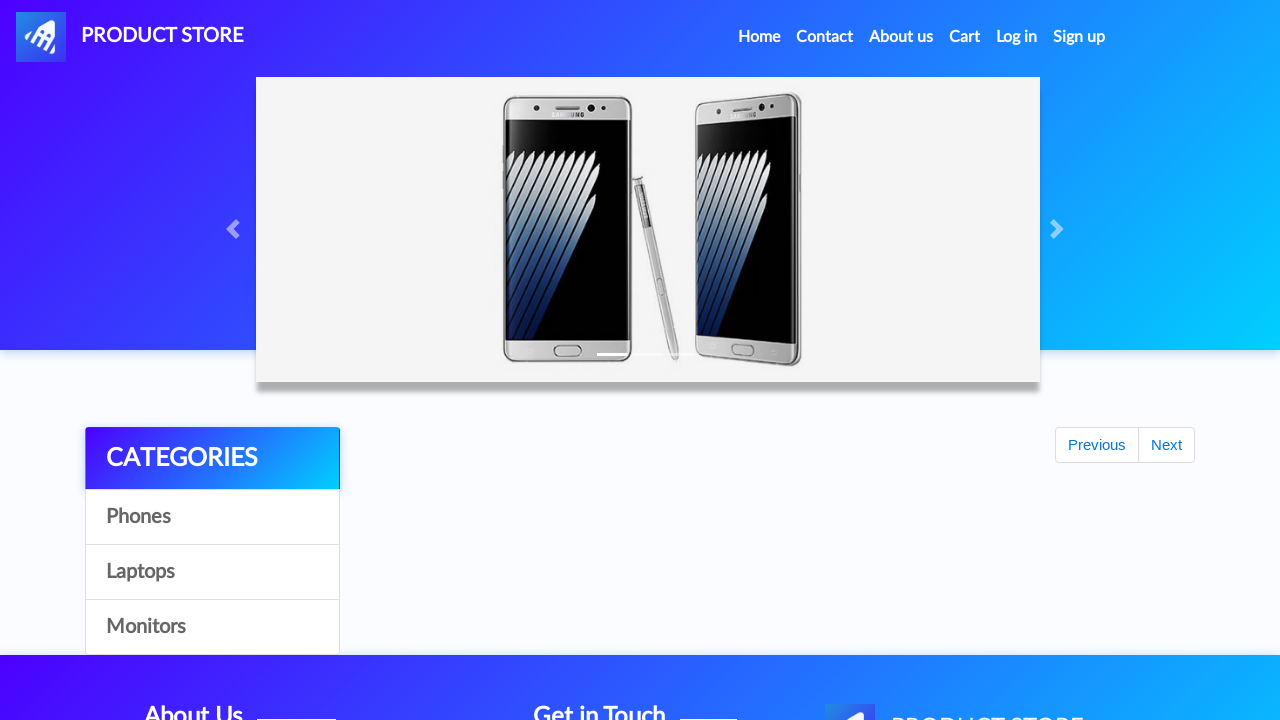

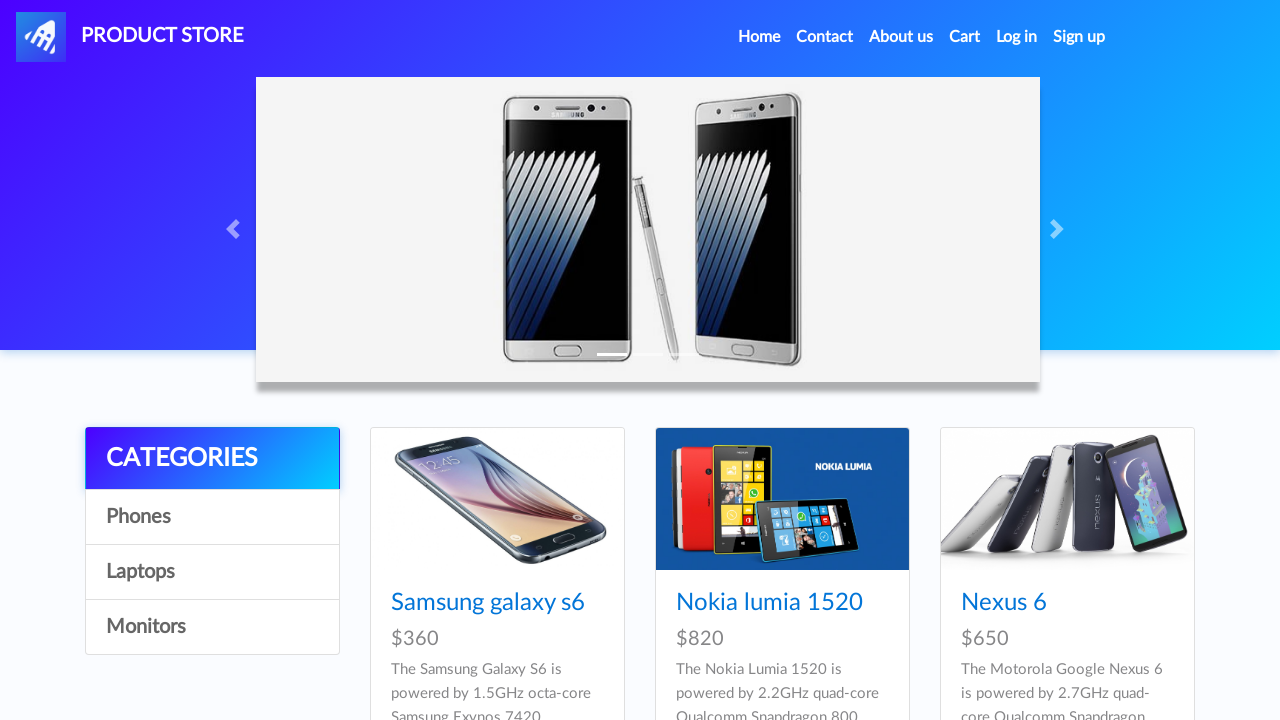